Tests a form submission on DemoQA by filling in name, email, and address fields, then verifying the submitted data is displayed correctly

Starting URL: http://demoqa.com/text-box

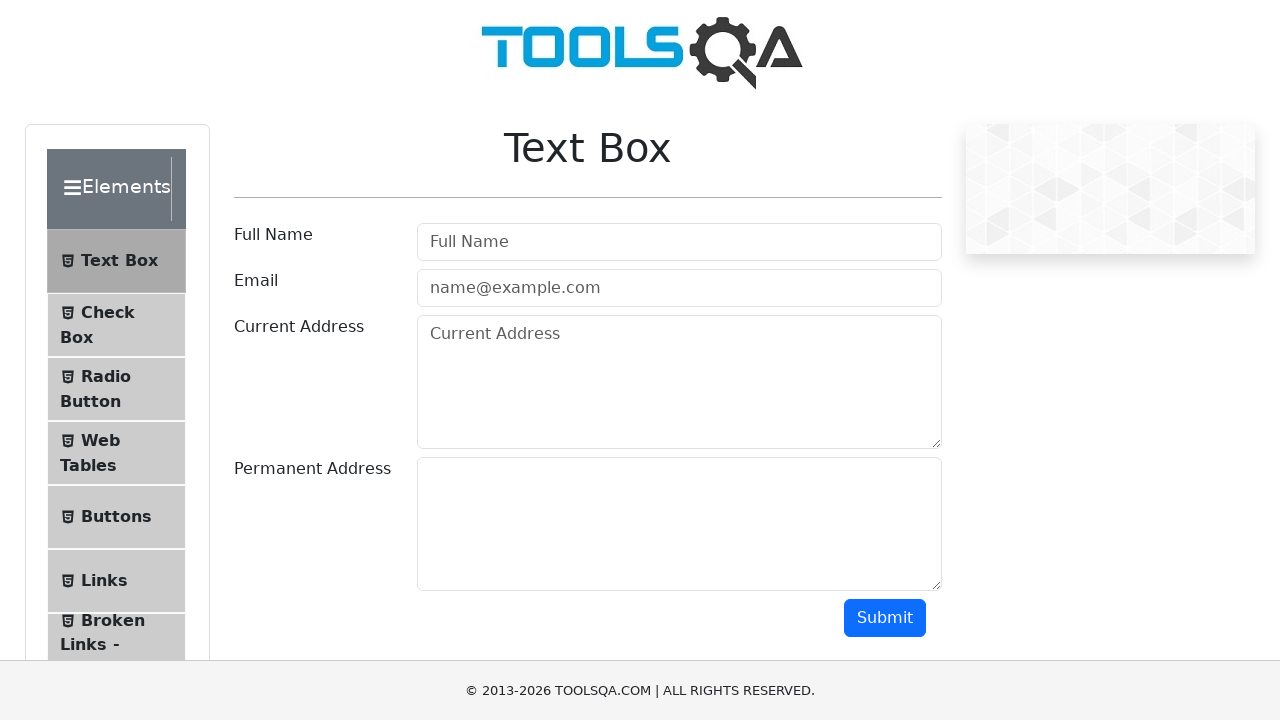

Filled Full Name field with 'Automation' on input[id='userName']
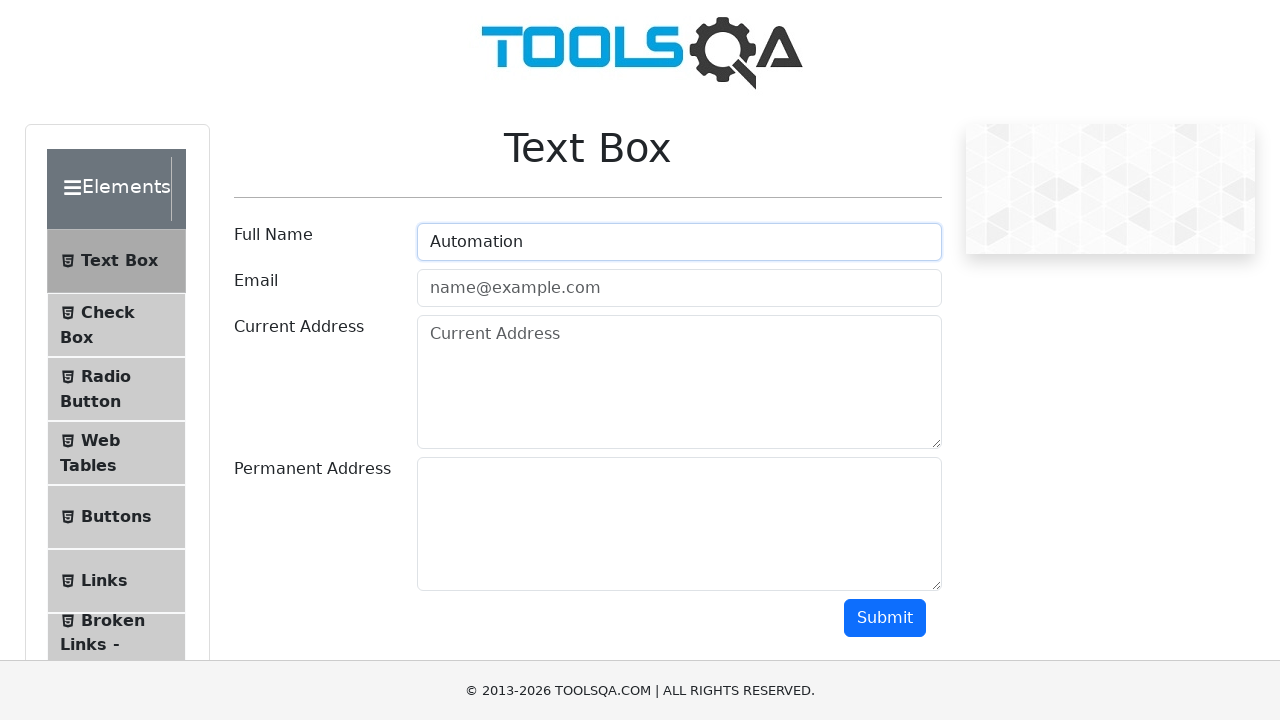

Filled Email field with 'Testing@gmail.com' on input[id='userEmail']
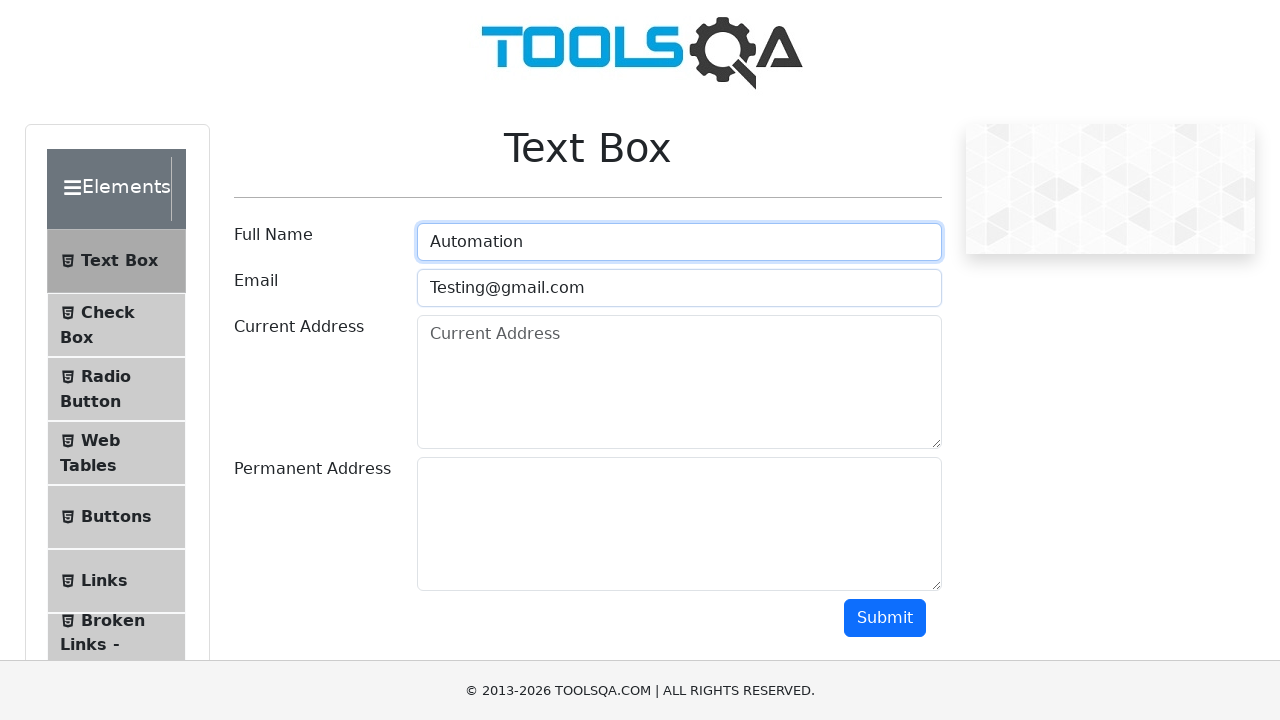

Filled Current Address field with 'Testing Current Address' on textarea[id='currentAddress']
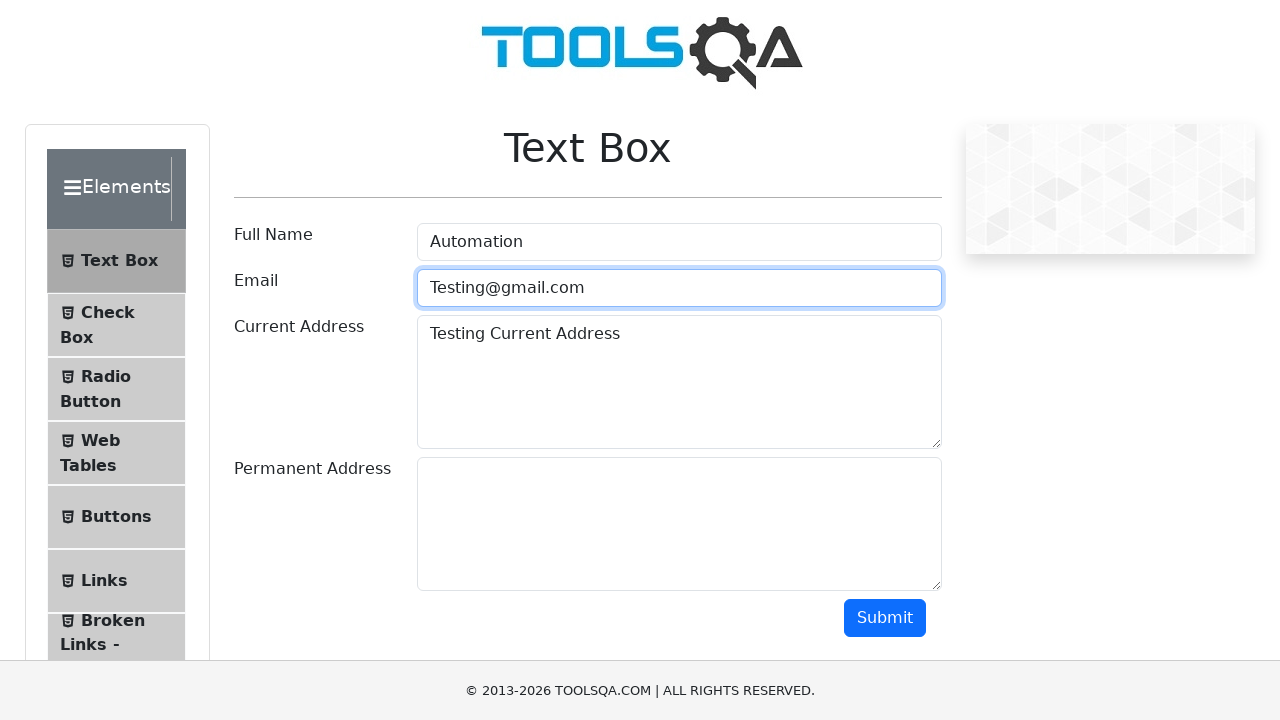

Filled Permanent Address field with 'Testing Permanent Address' on textarea[id='permanentAddress']
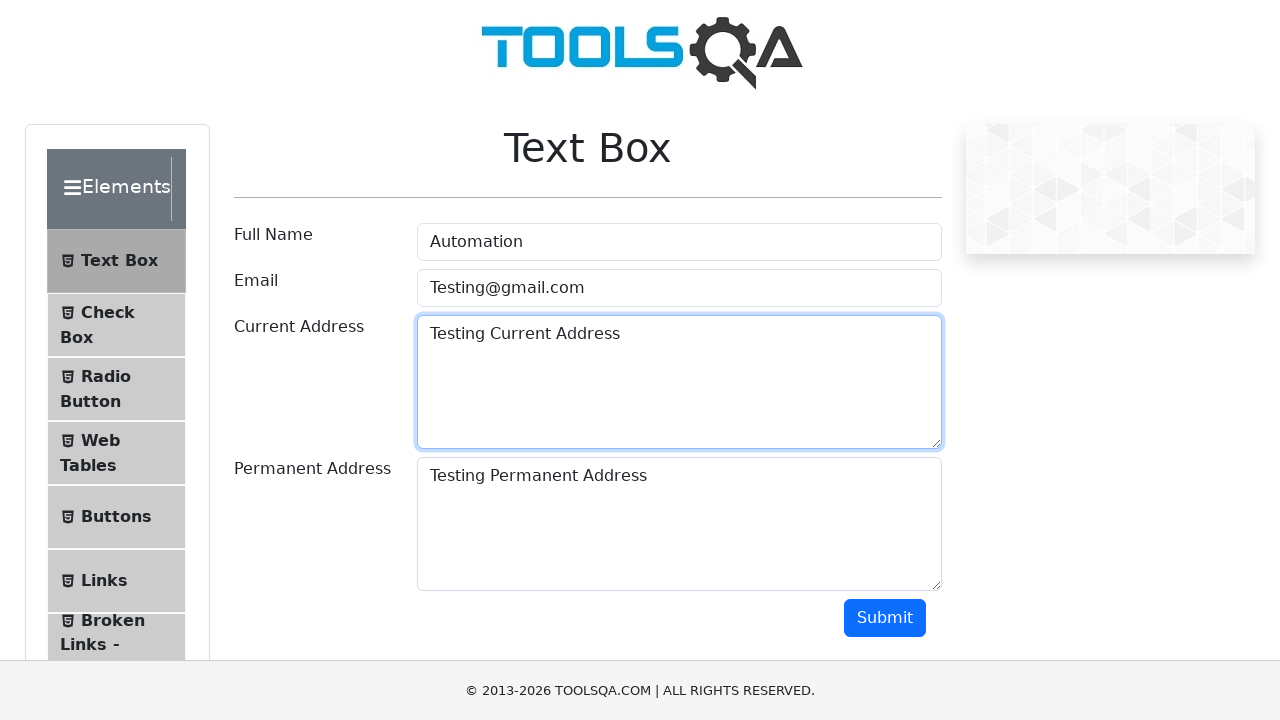

Clicked Submit button to submit the form at (885, 618) on button[id='submit']
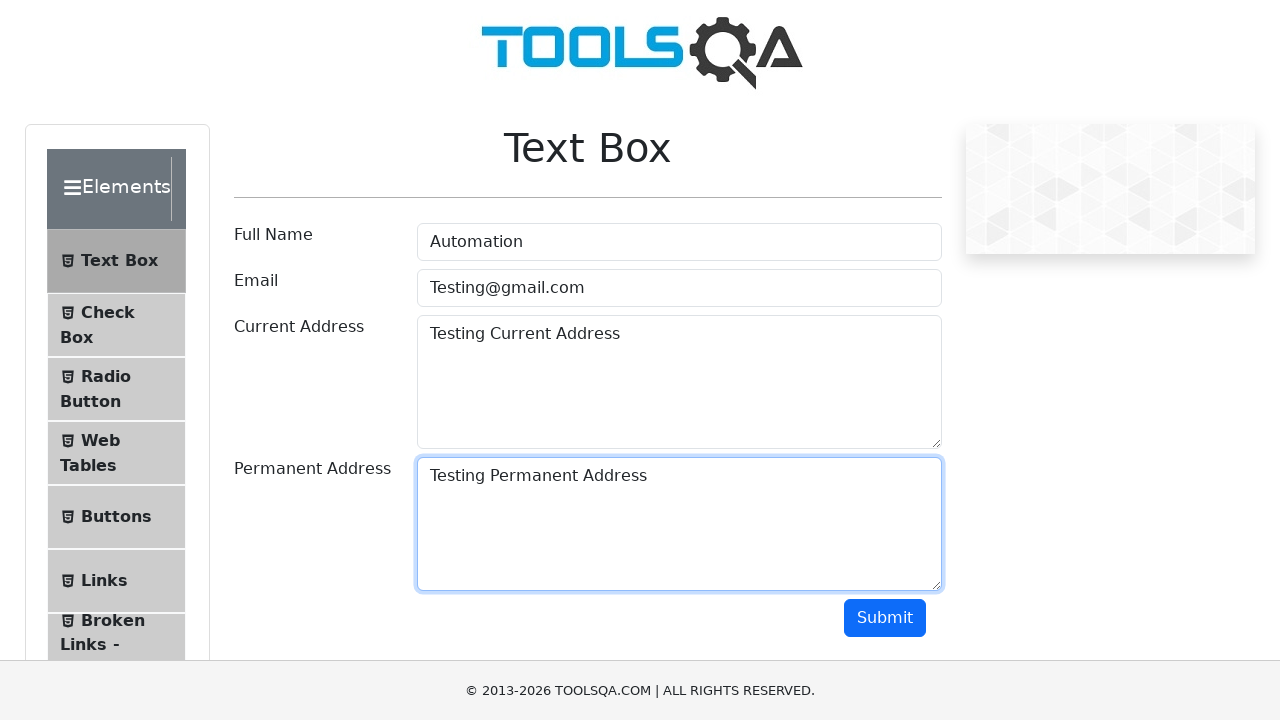

Waited for form submission results to load
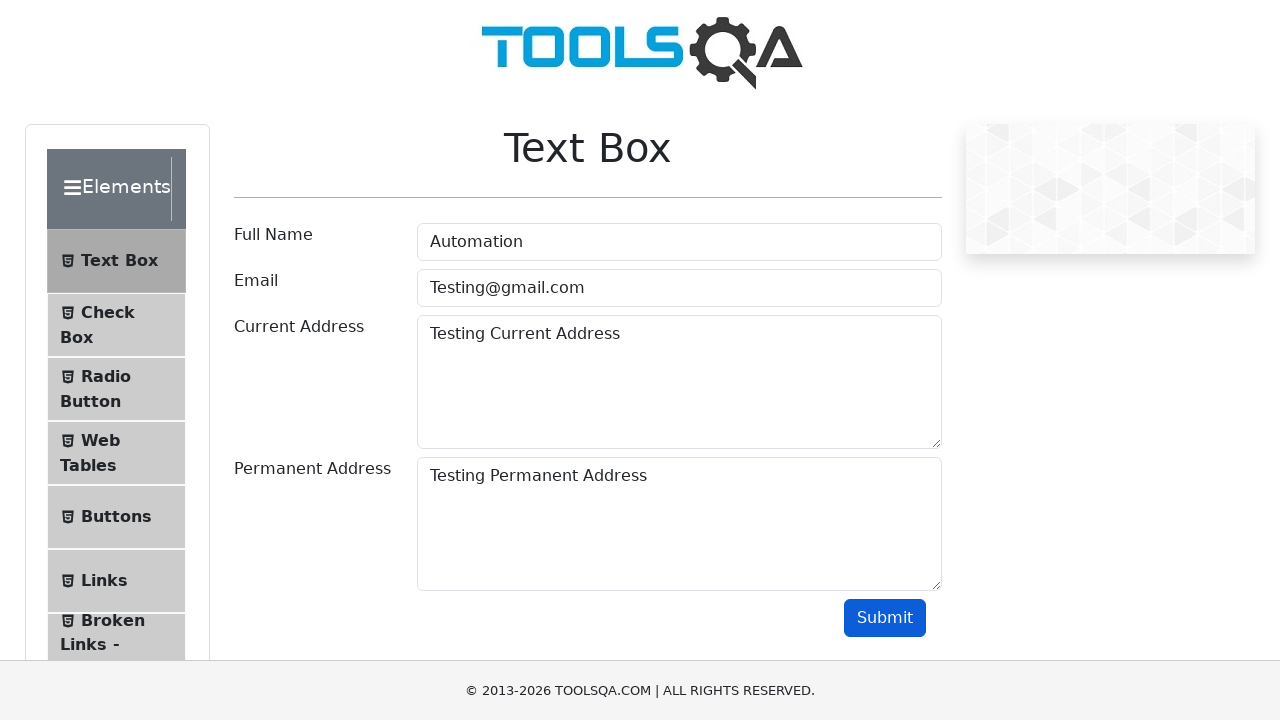

Located name element in results
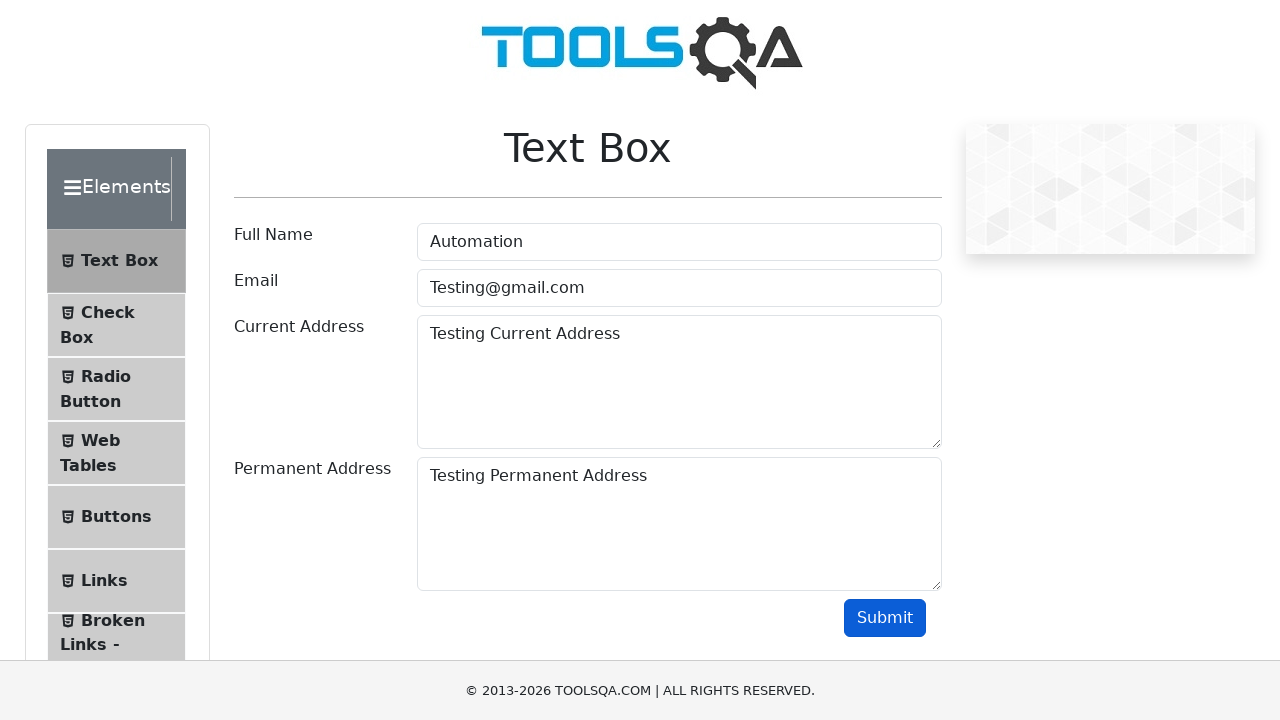

Located email element in results
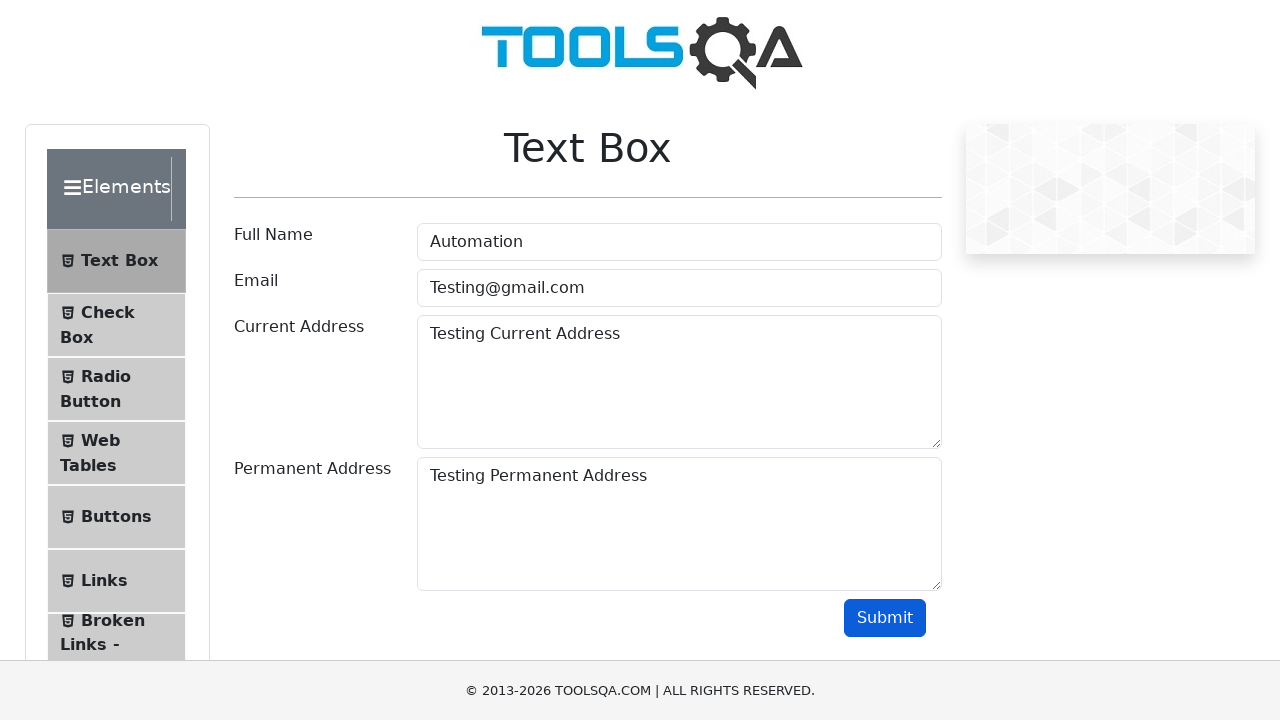

Verified that submitted name 'Automation' appears in results
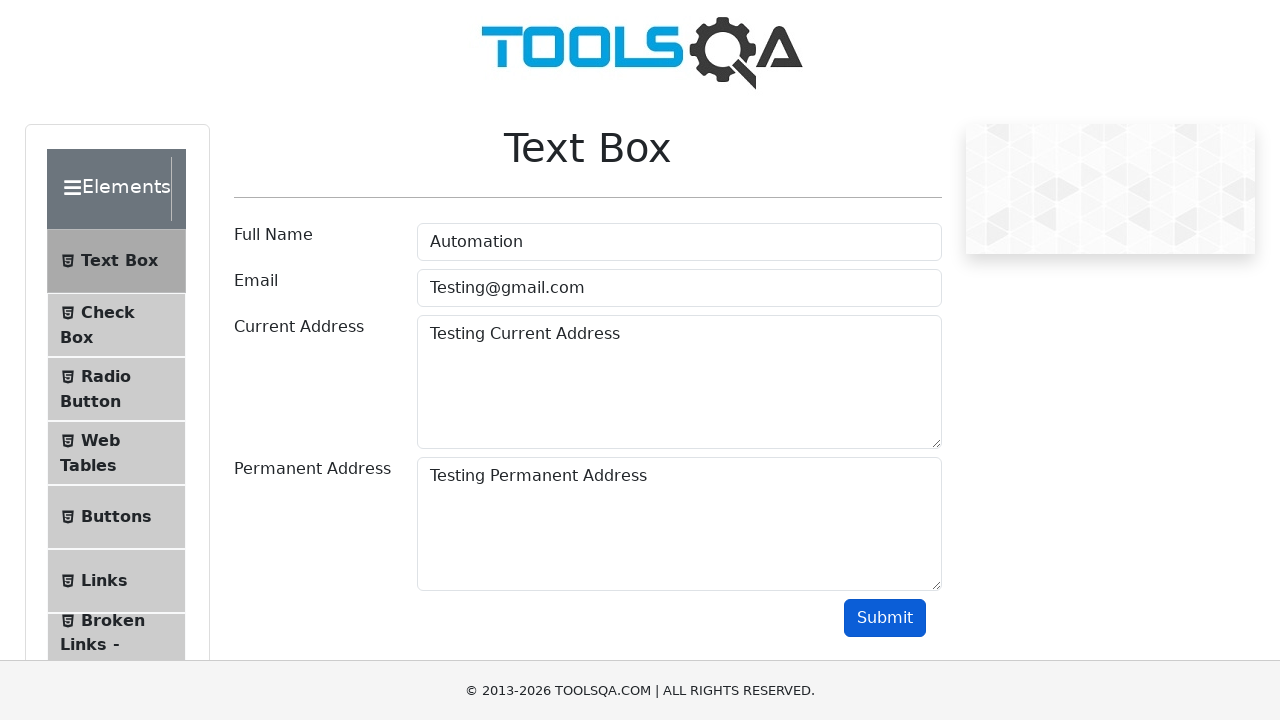

Verified that submitted email 'Testing@gmail.com' appears in results
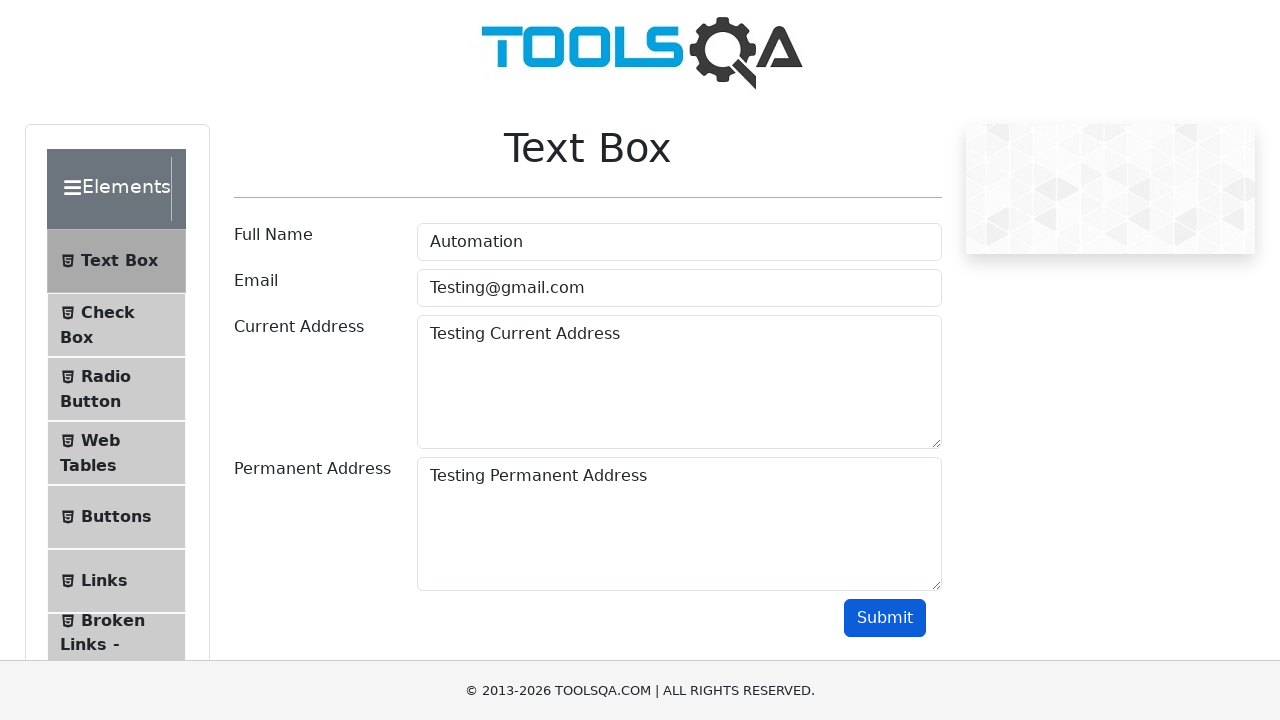

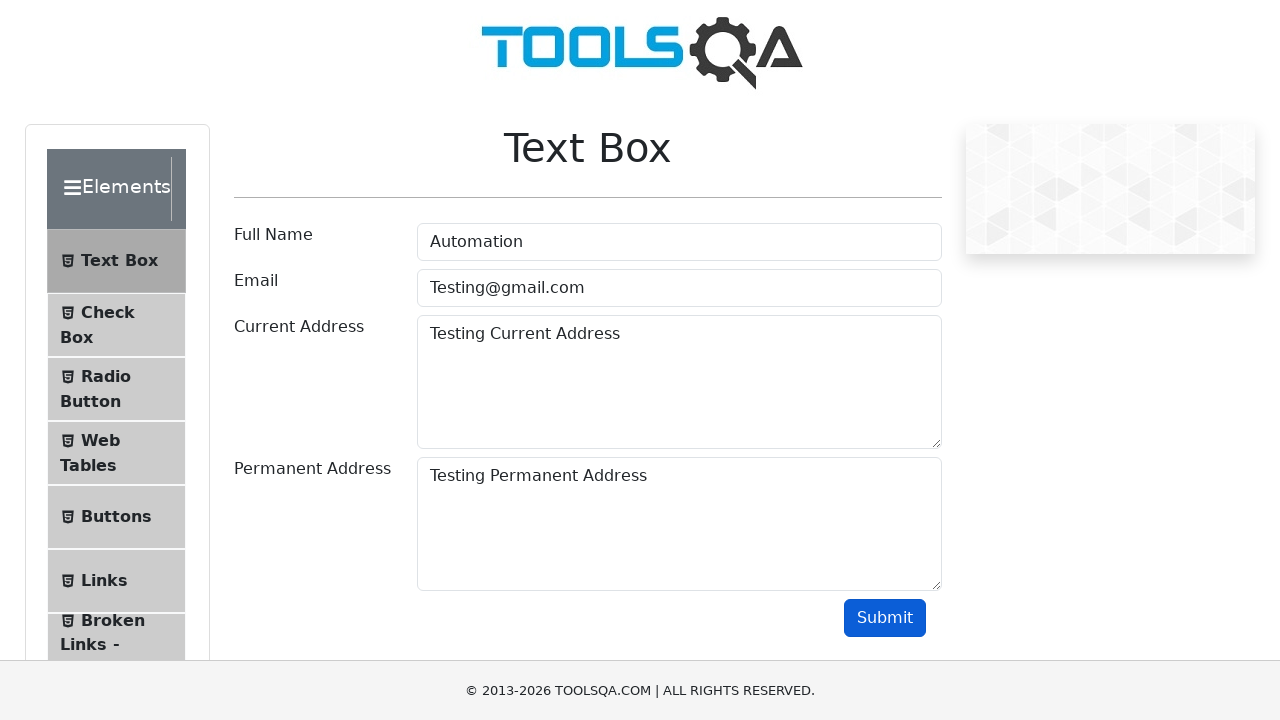